Tests radio button functionality by clicking different radio buttons and verifying selection state

Starting URL: https://practice.cydeo.com/radio_buttons

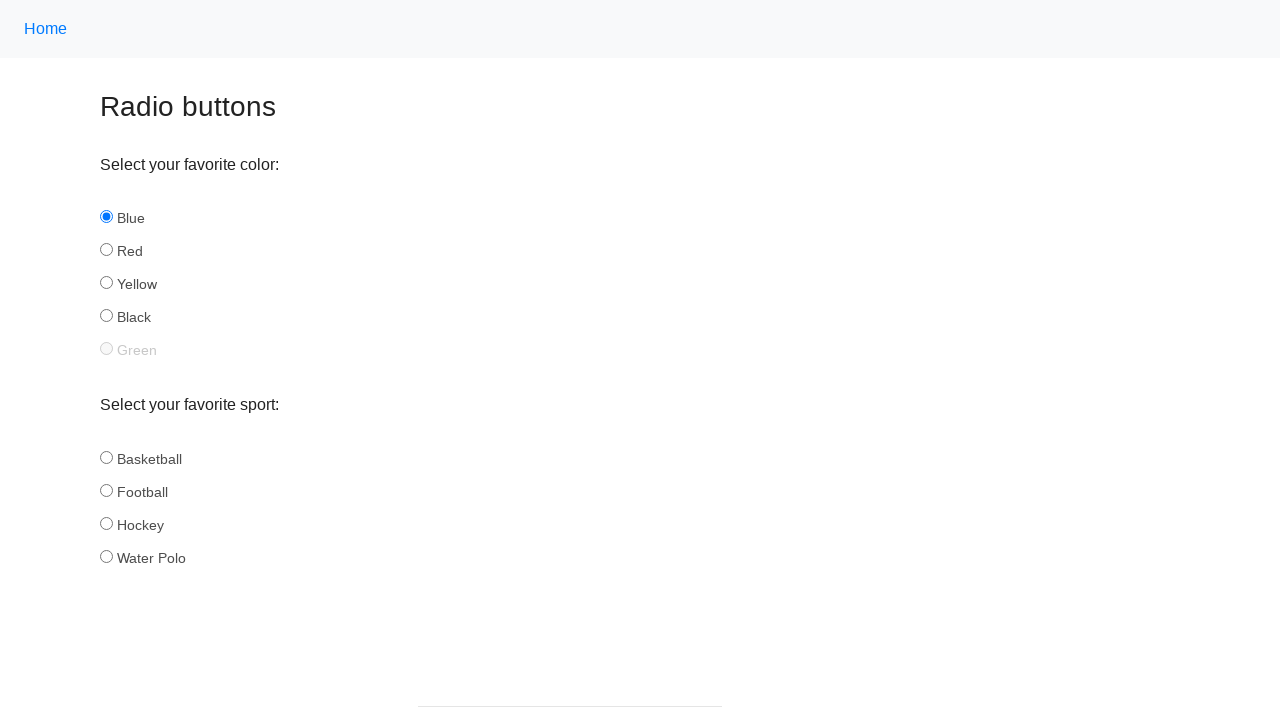

Clicked the blue radio button at (106, 217) on input#blue
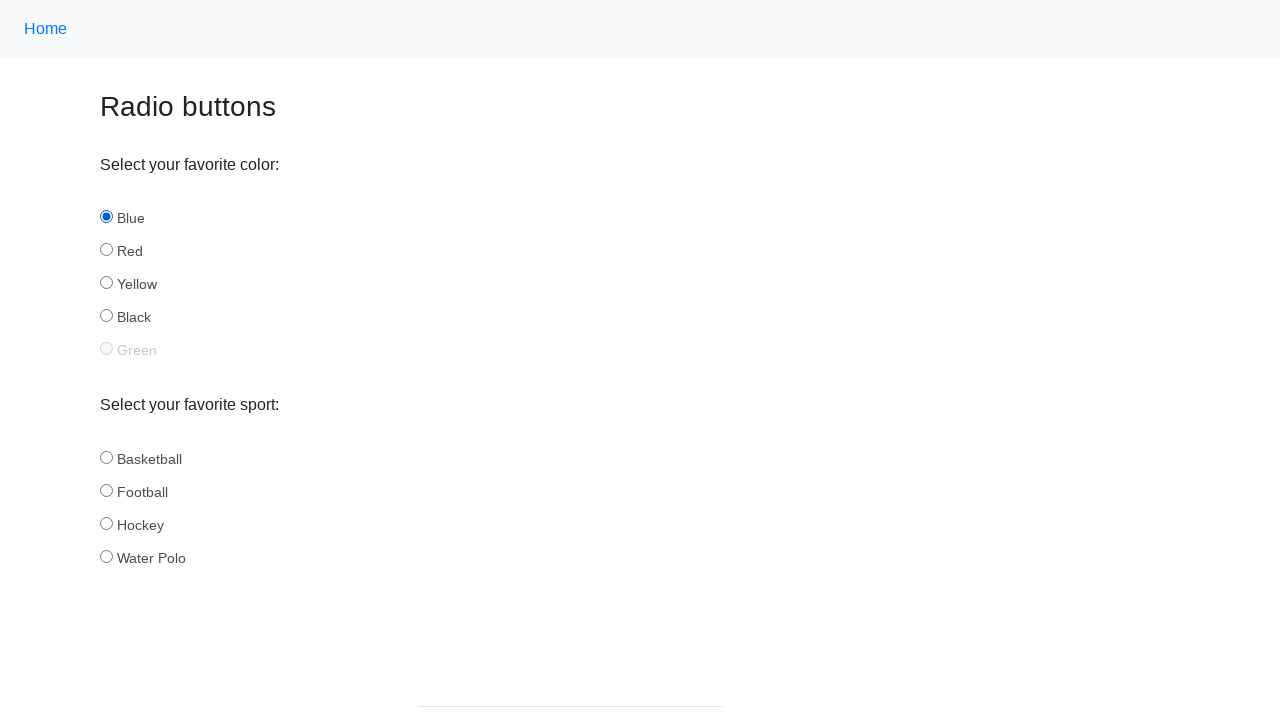

Clicked the red radio button to deselect blue at (106, 250) on input#red
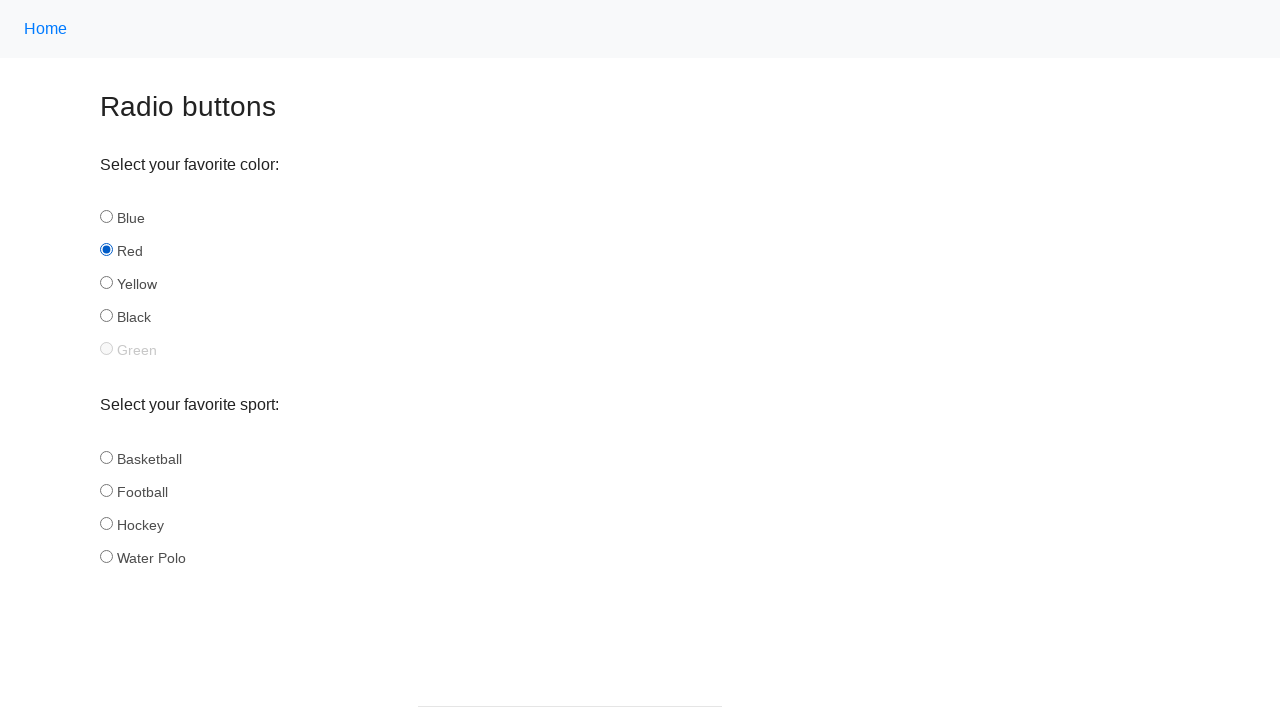

Located the blue radio button for verification
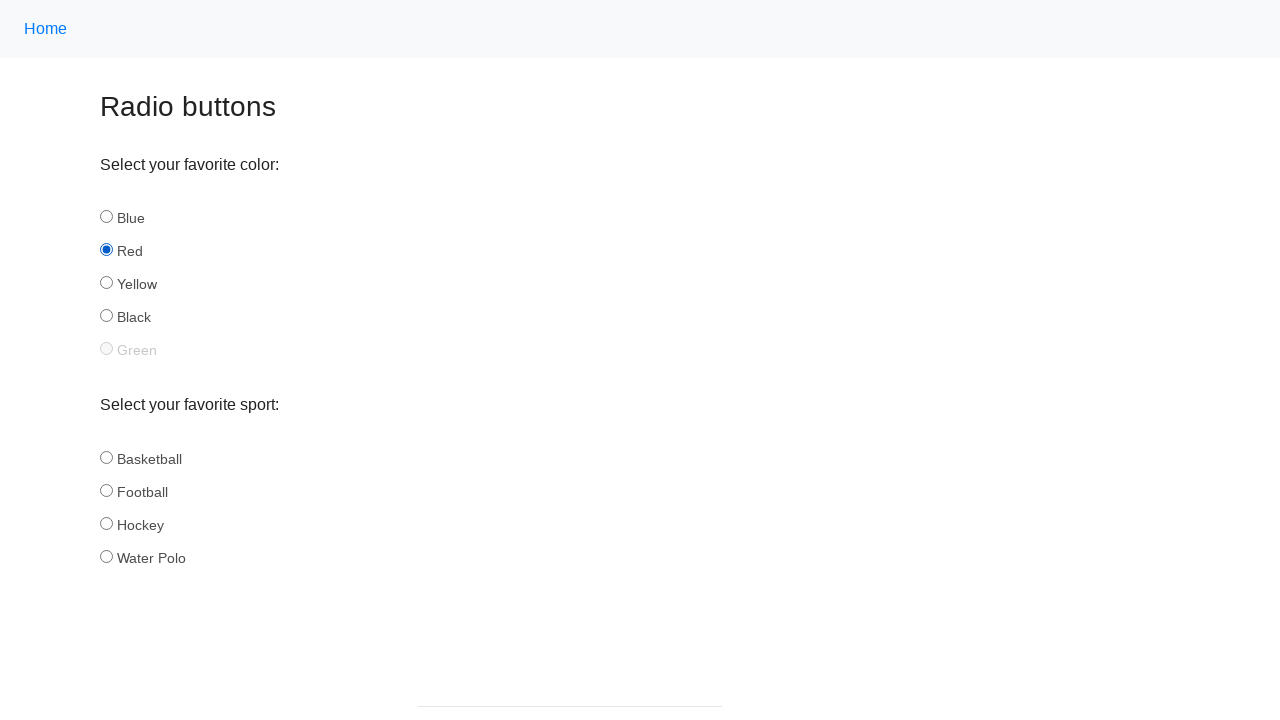

Verified that blue radio button is no longer selected
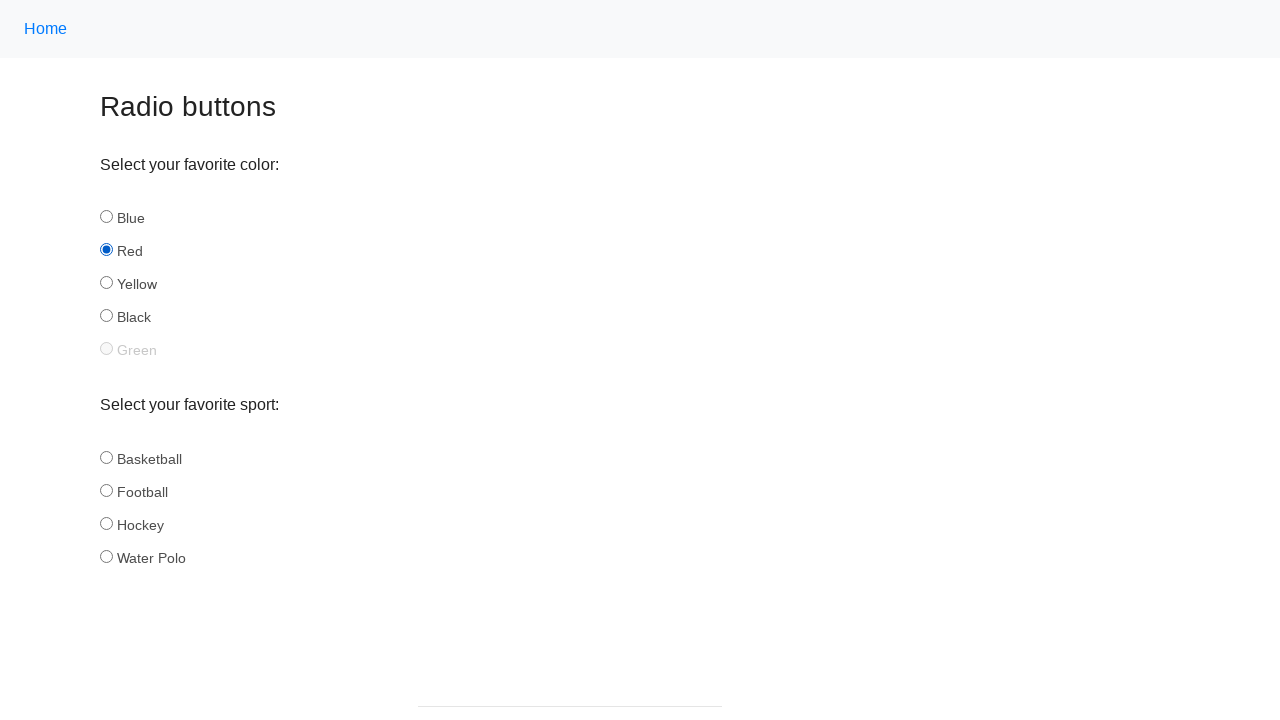

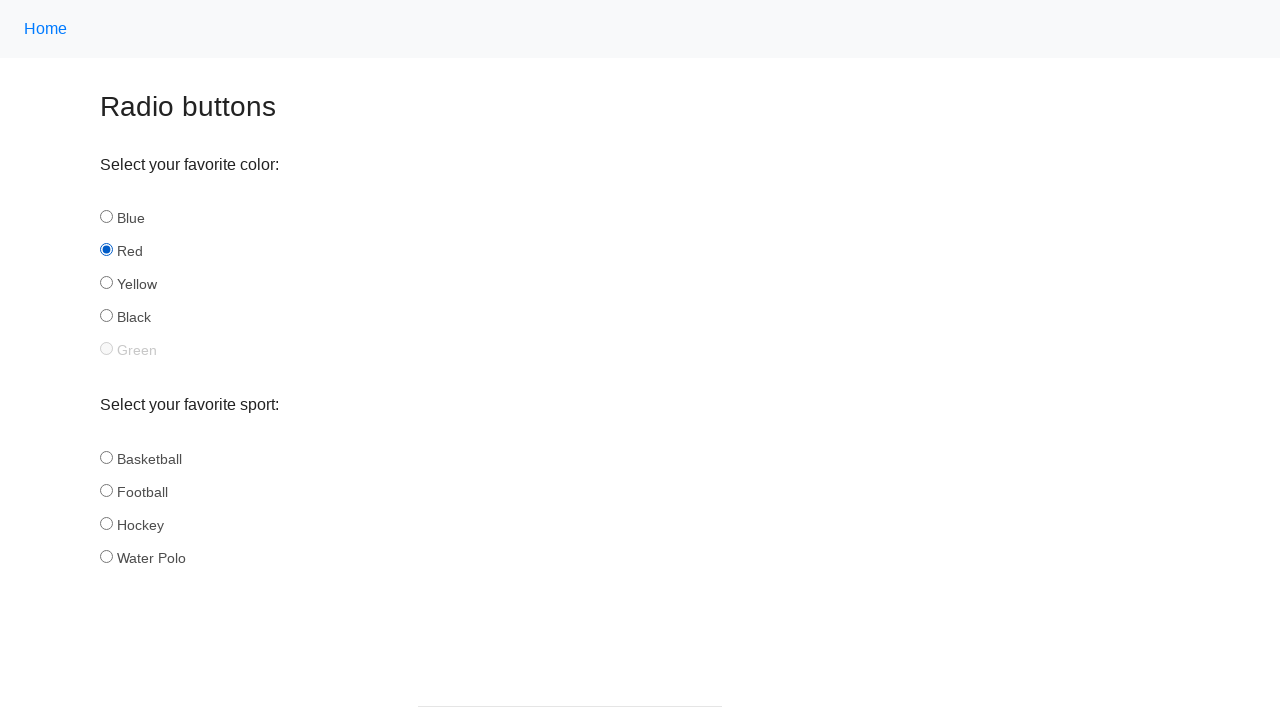